Navigates to the Link Page and verifies that the page header displays "Lorem ipsum"

Starting URL: https://kristinek.github.io/site/examples/po

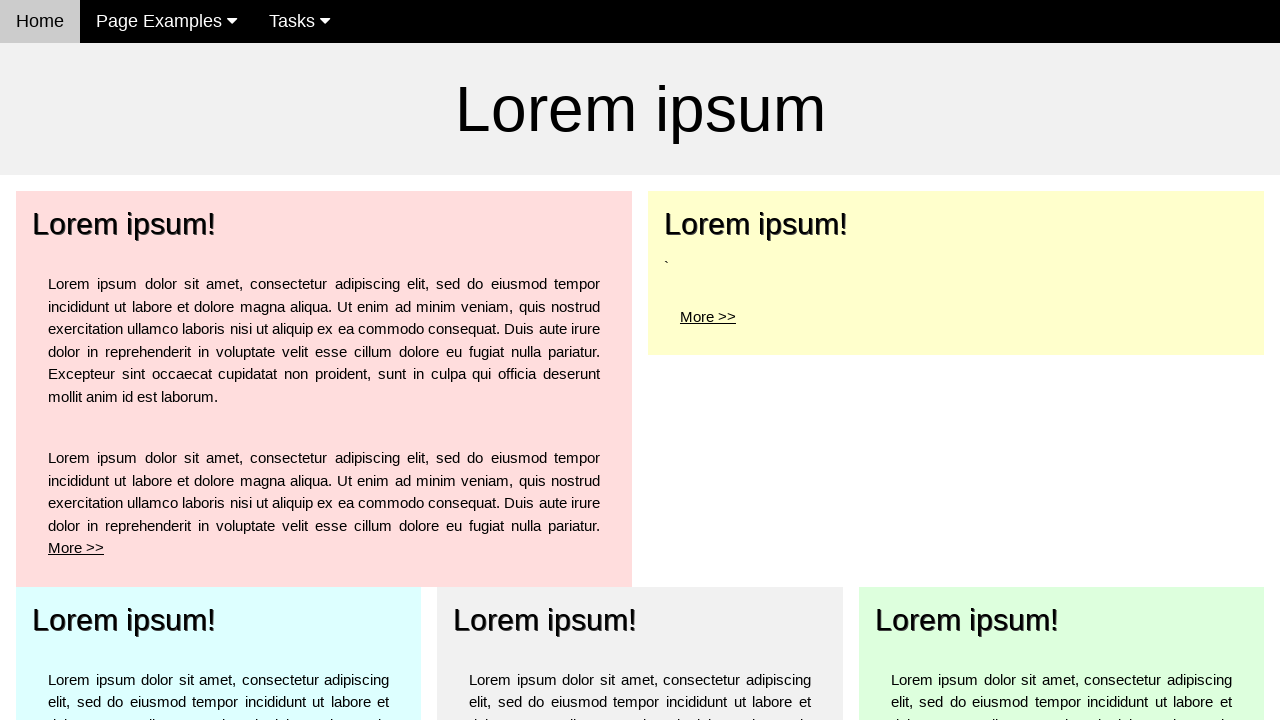

Navigated to the Link Page at https://kristinek.github.io/site/examples/po
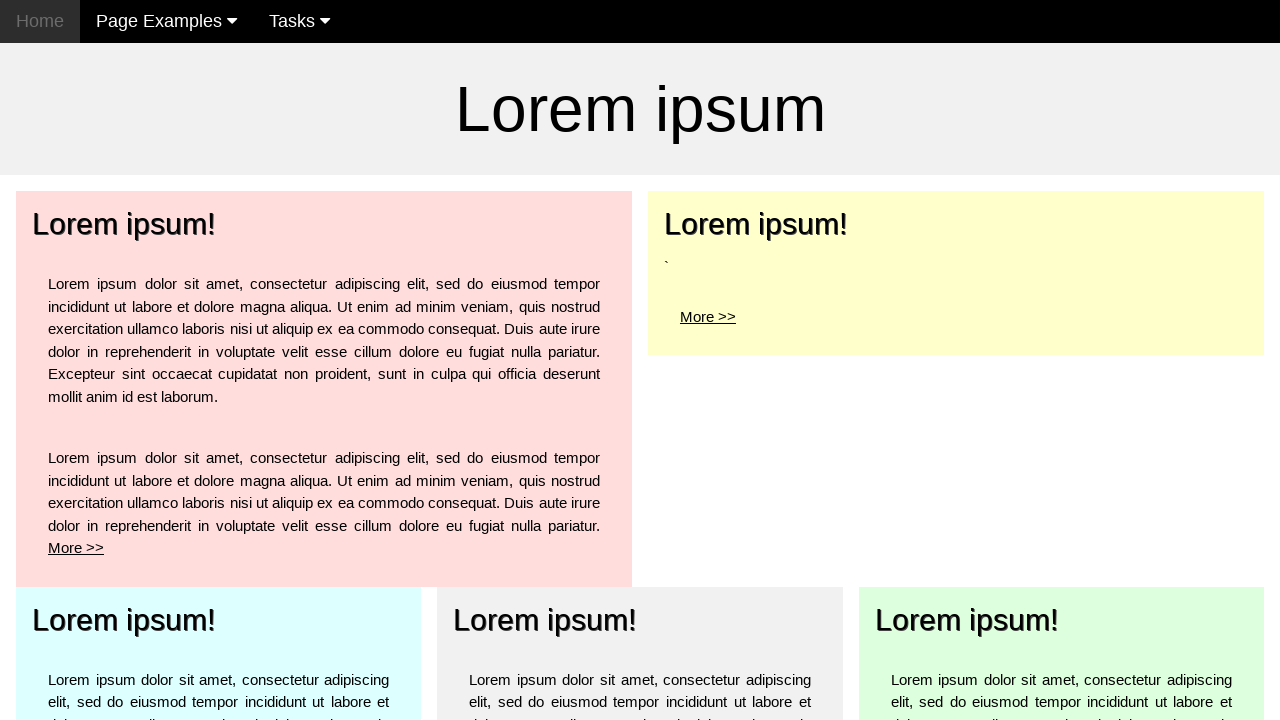

Located the page header element with text 'Lorem ipsum'
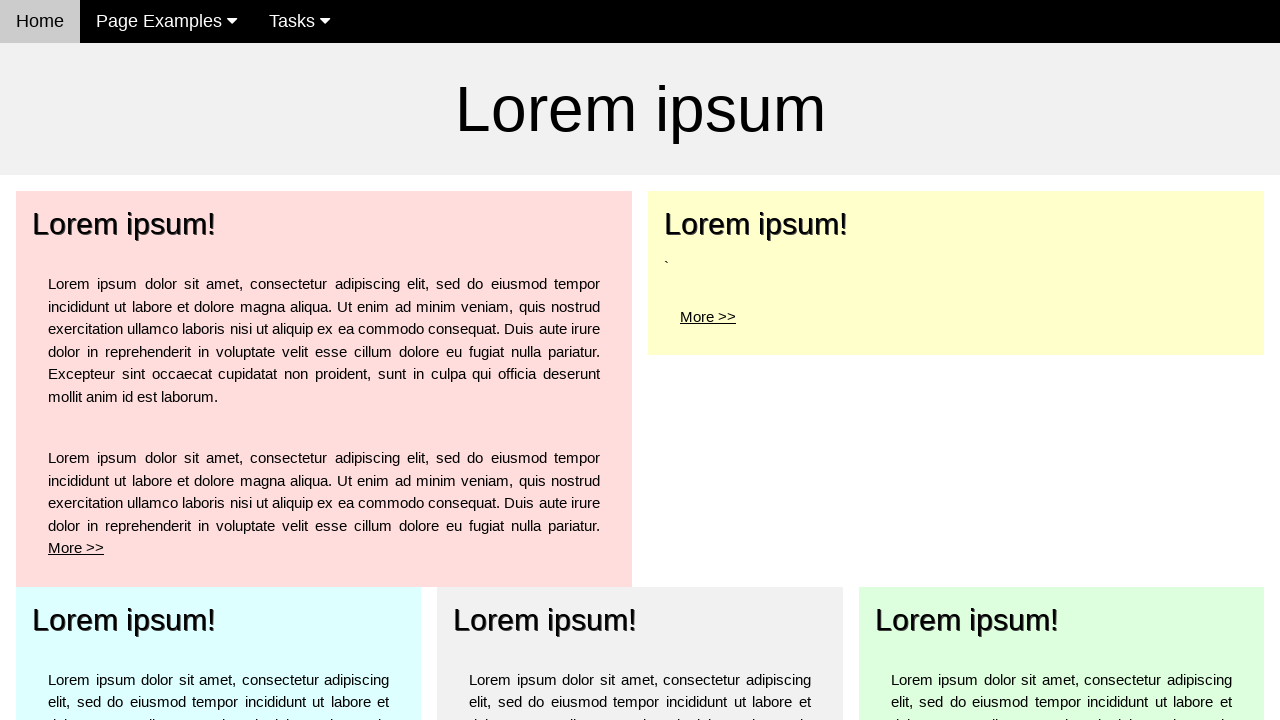

Verified that the page header displays 'Lorem ipsum'
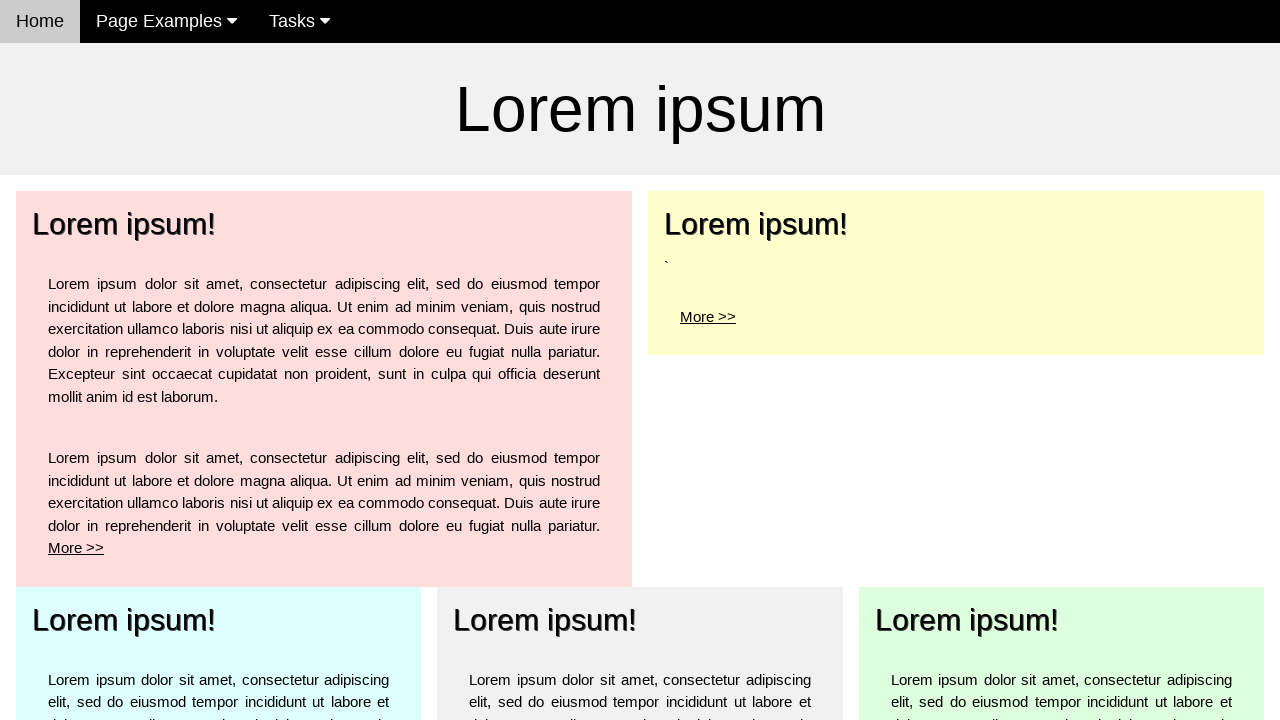

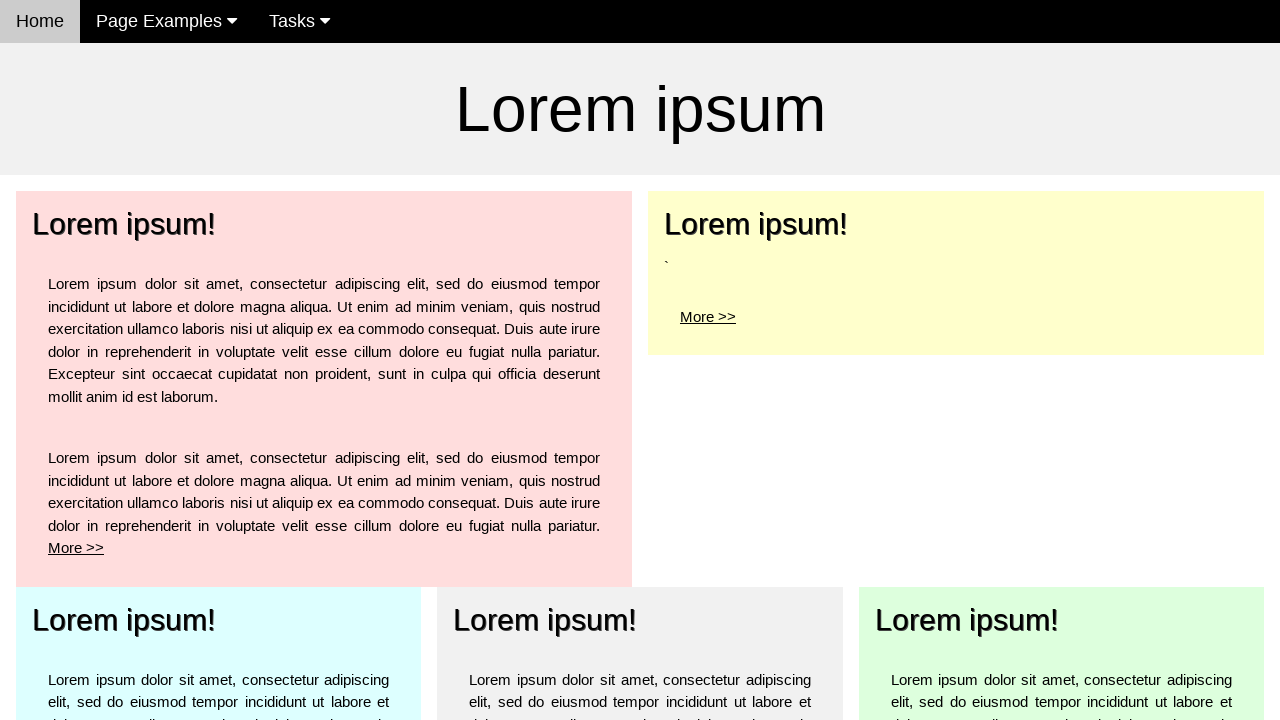